Tests the draggable functionality on jQuery UI demo page by dragging an element to a new position

Starting URL: https://jqueryui.com/draggable/

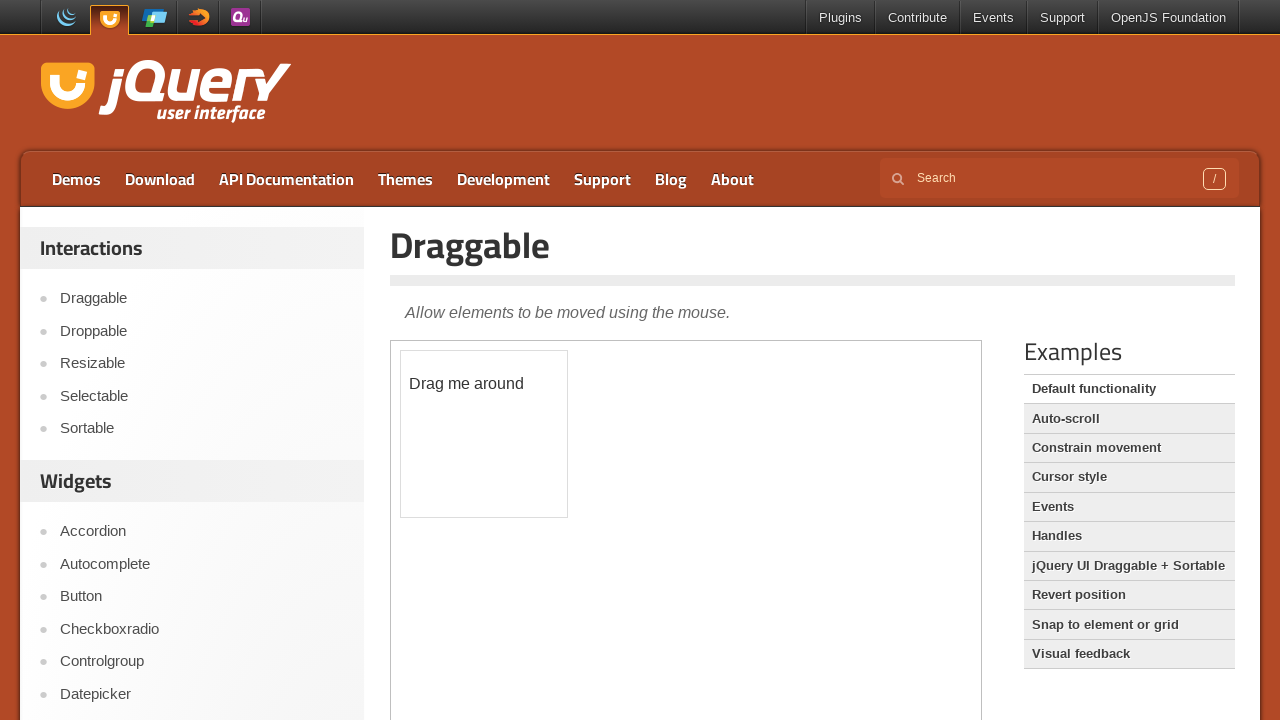

Located the iframe containing the draggable demo
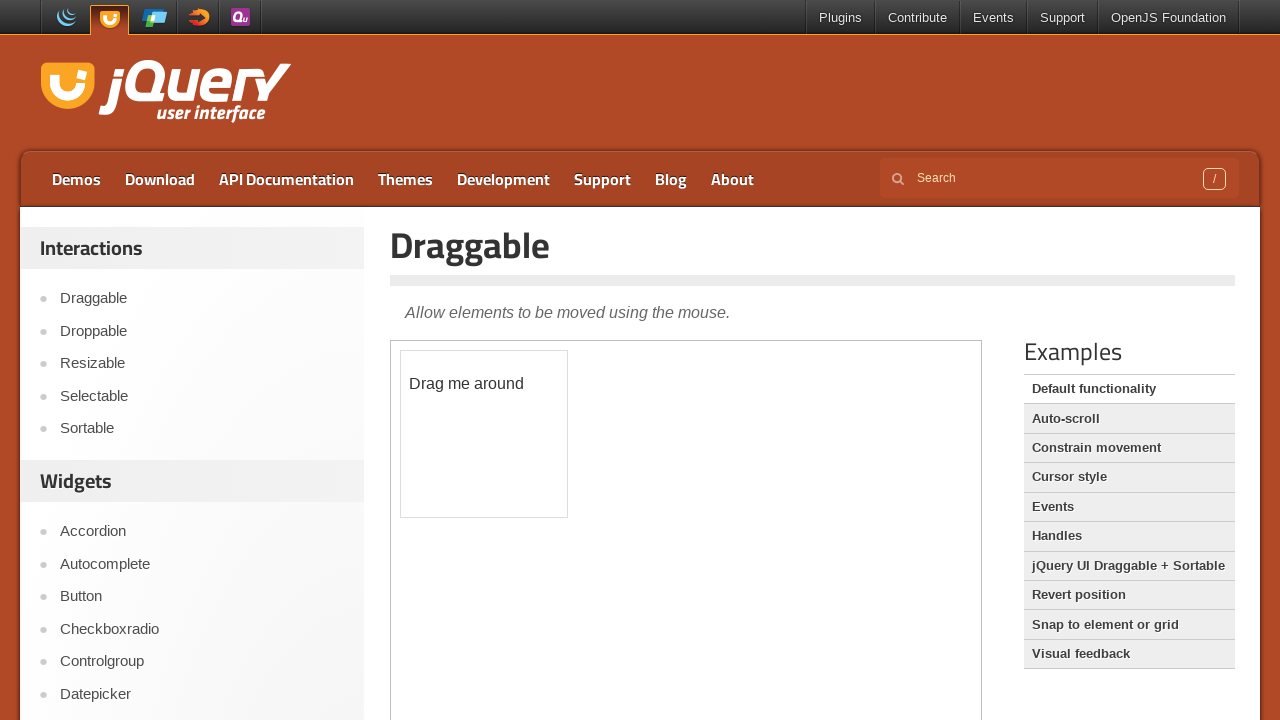

Located the draggable element within the iframe
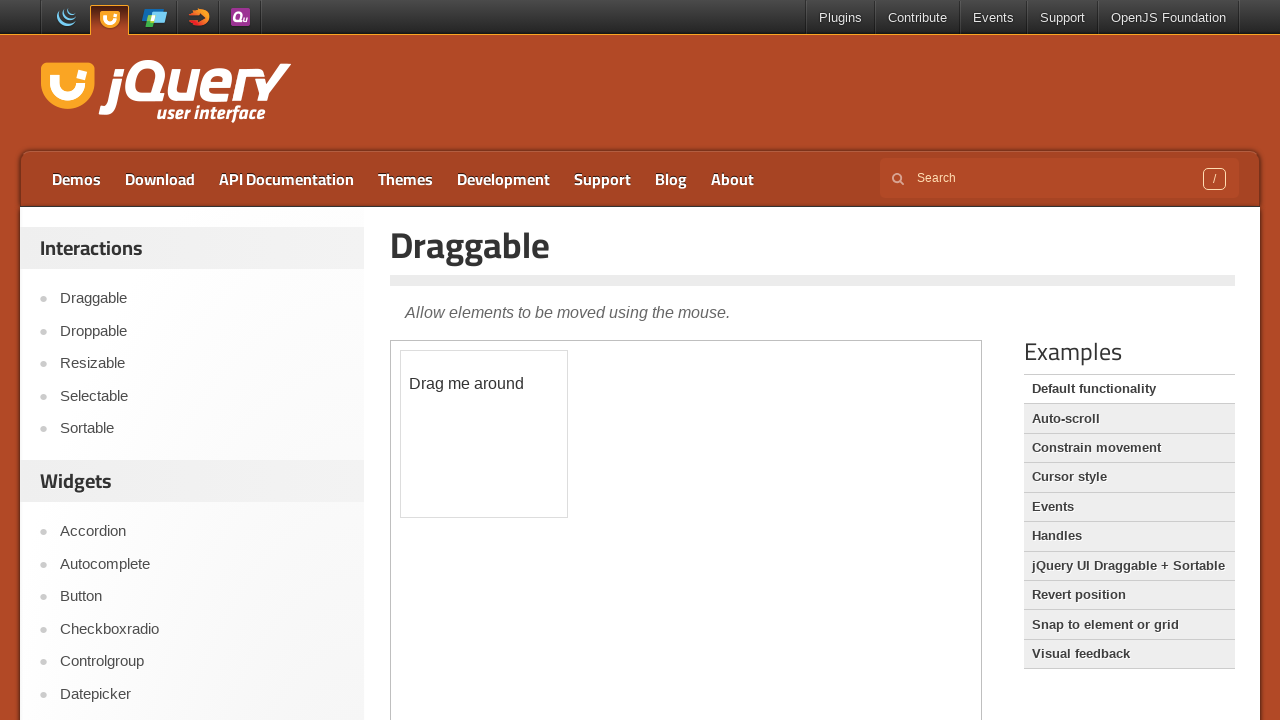

Retrieved the bounding box of the draggable element
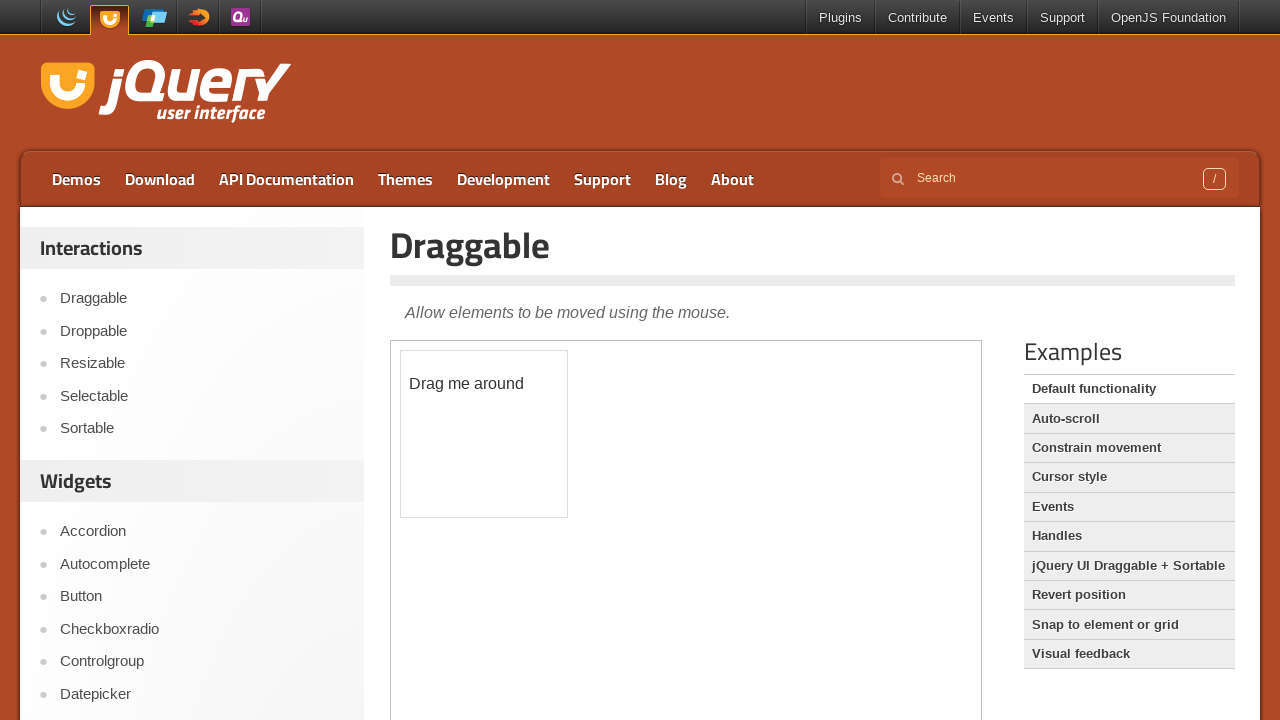

Moved mouse to the center of the draggable element at (484, 434)
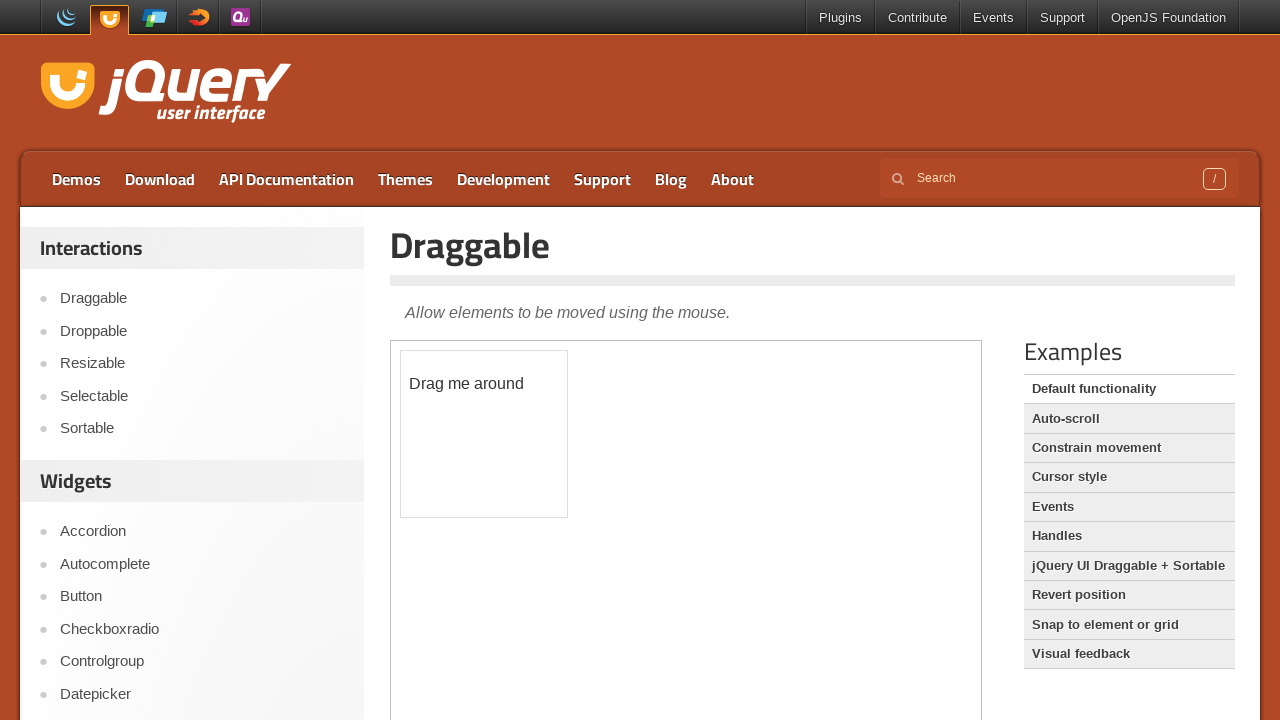

Pressed mouse button down to initiate drag at (484, 434)
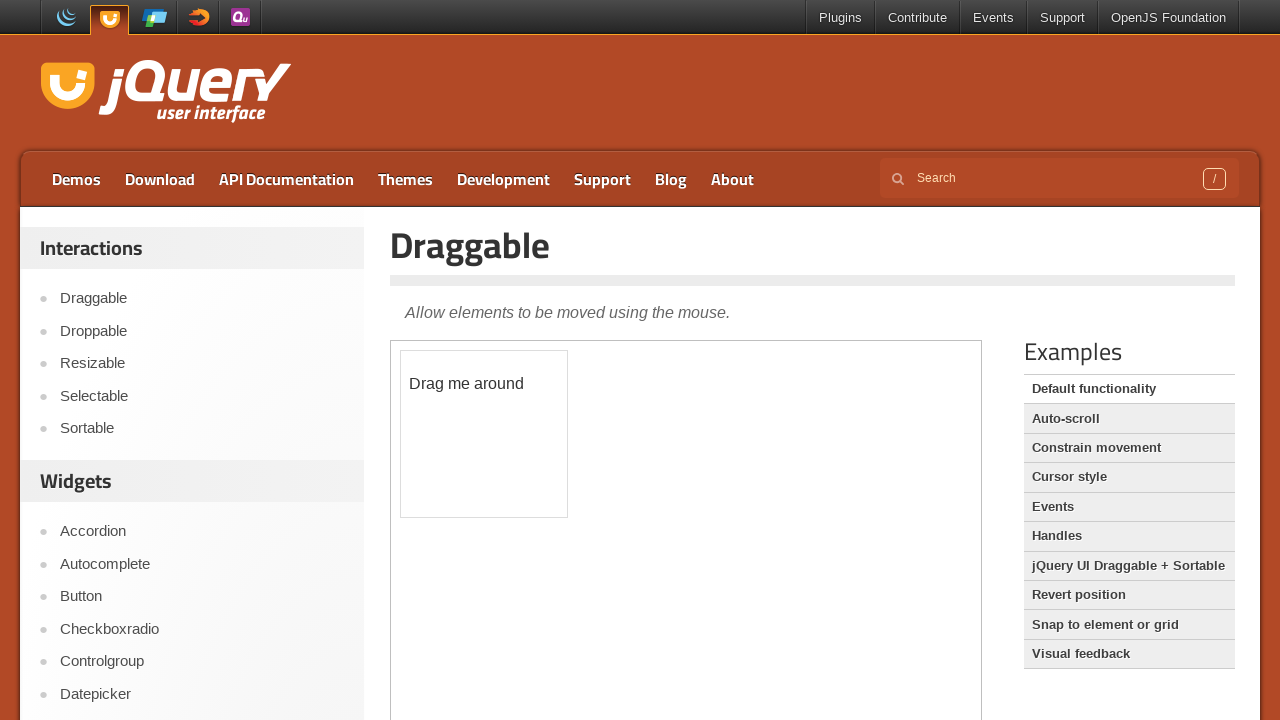

Dragged the element 50 pixels right and 70 pixels down at (534, 504)
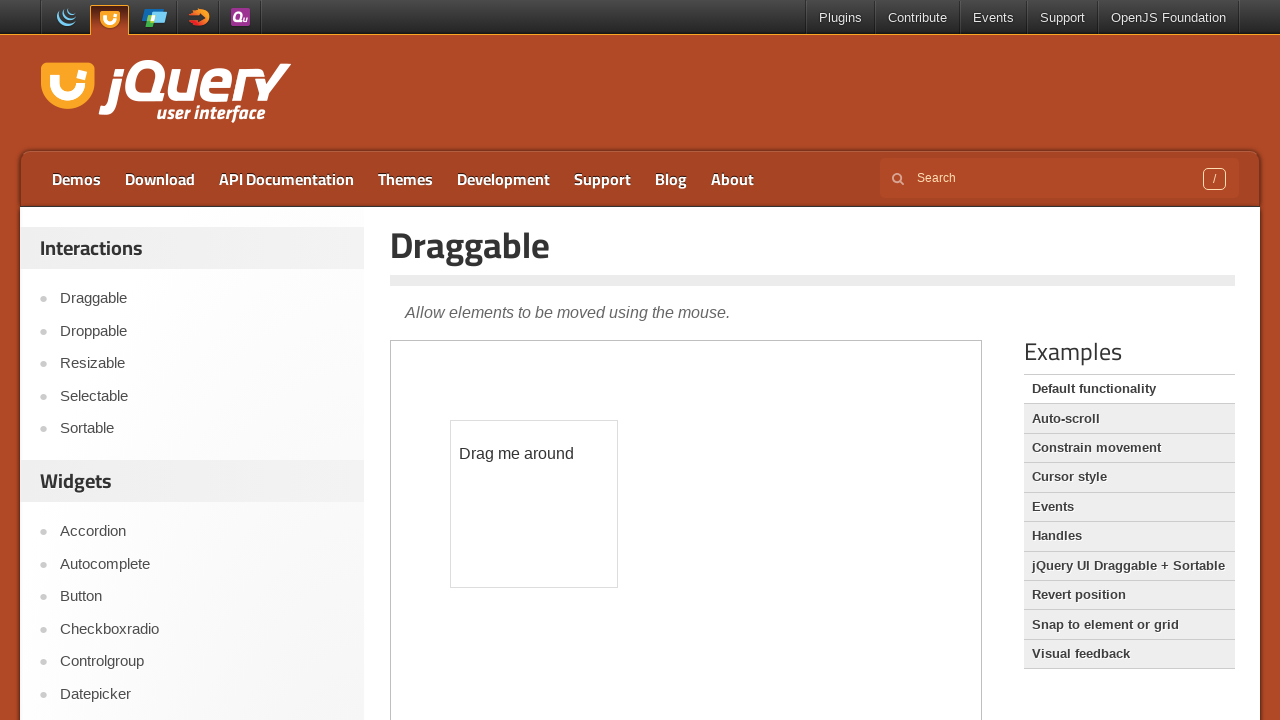

Released mouse button to complete the drag operation at (534, 504)
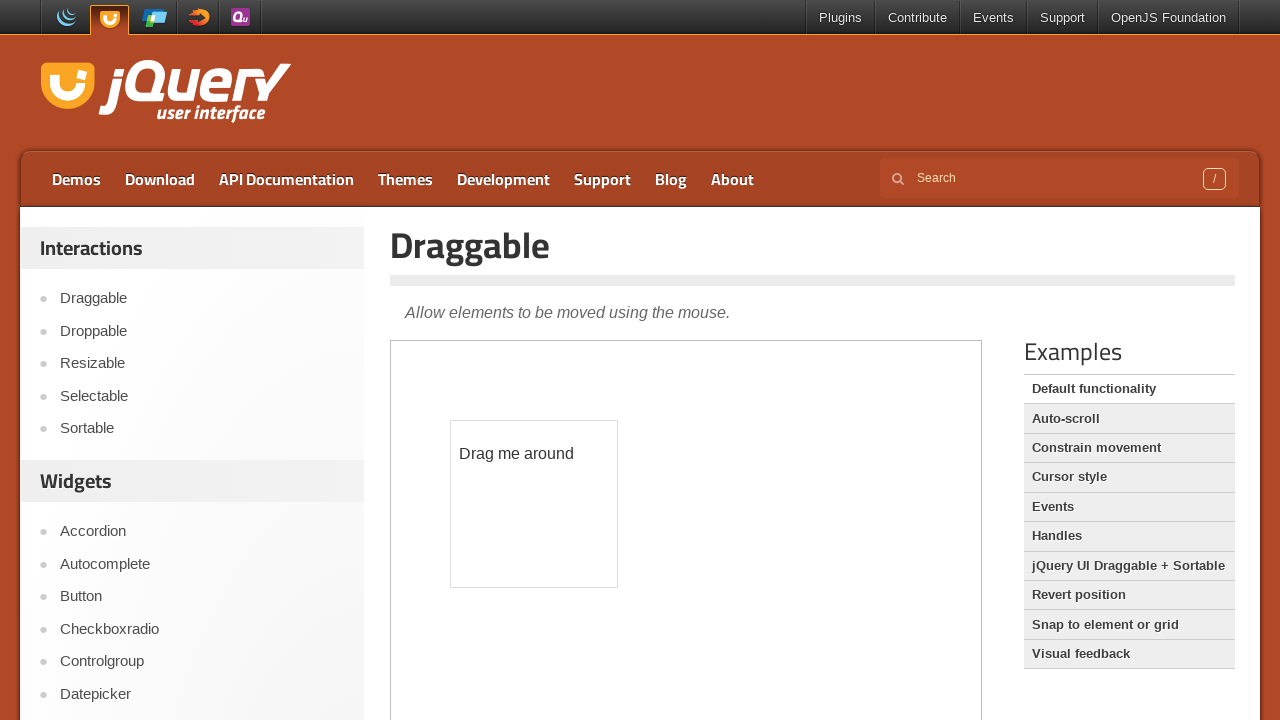

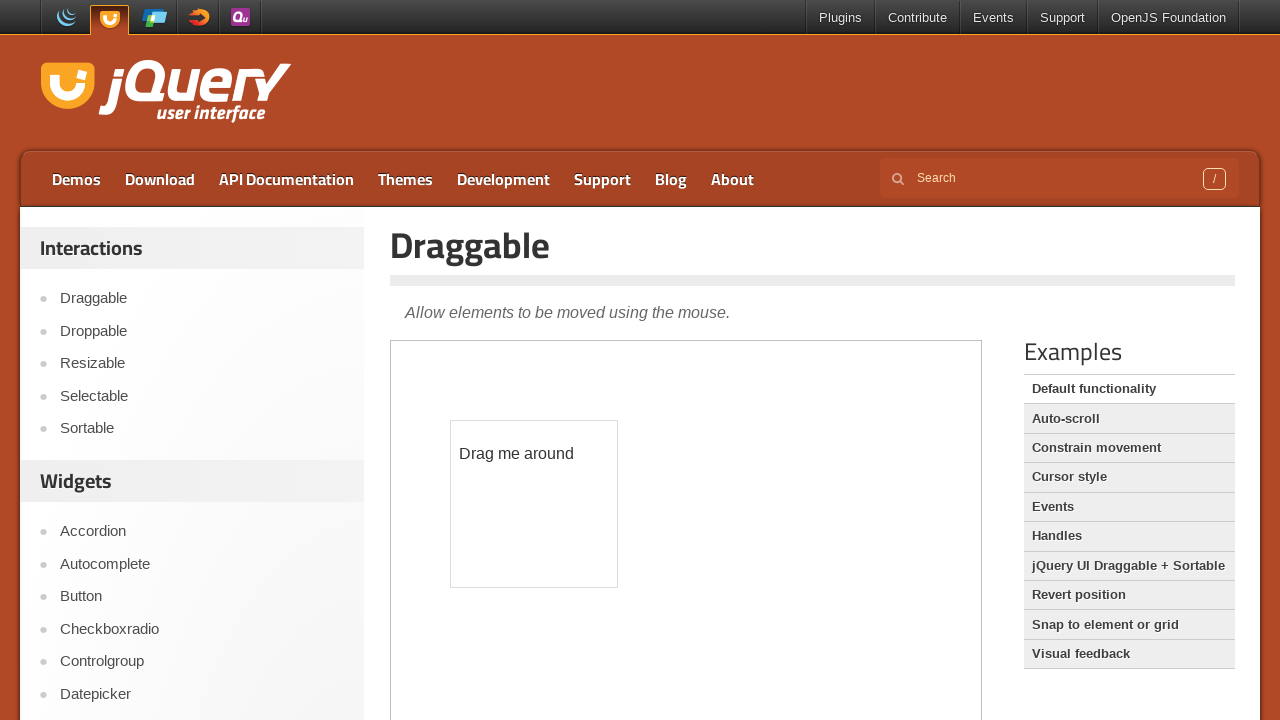